Tests checkbox functionality on W3C WAI-ARIA practices example page by clicking a collapse button and then selecting all unchecked checkboxes

Starting URL: https://www.w3.org/TR/2019/NOTE-wai-aria-practices-1.1-20190814/examples/checkbox/checkbox-1/checkbox-1.html

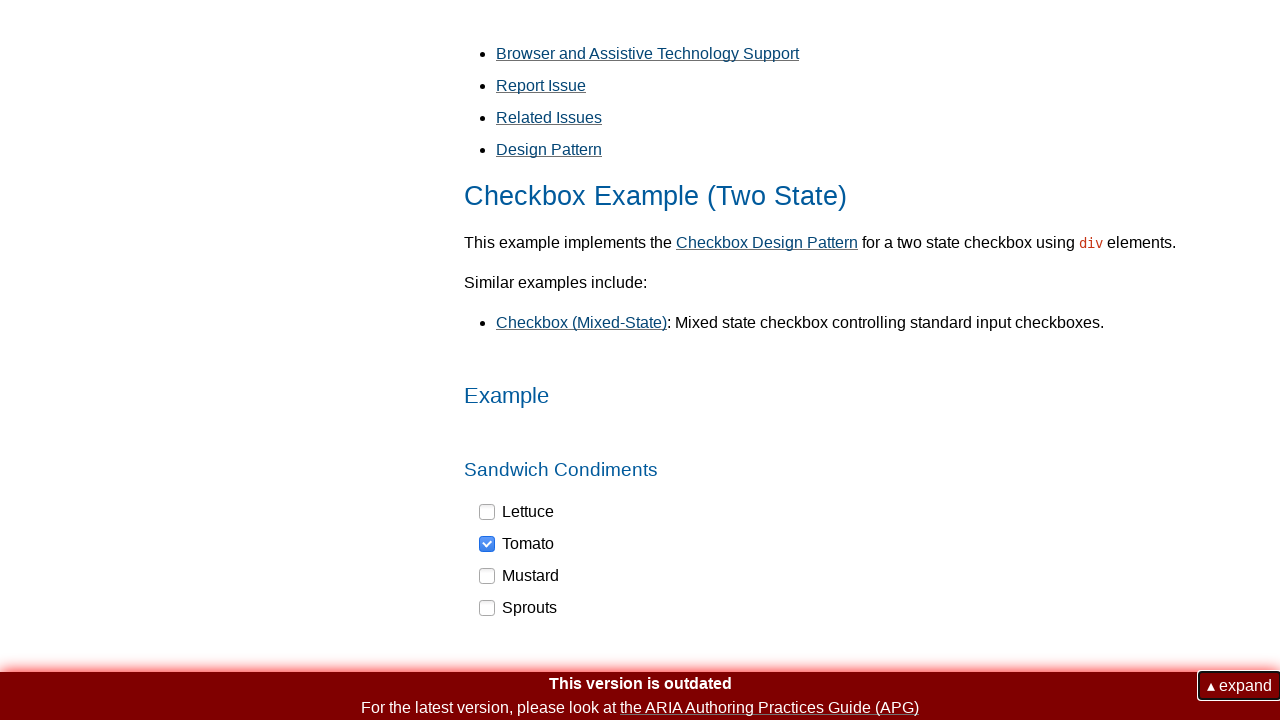

Navigated to W3C WAI-ARIA checkbox example page
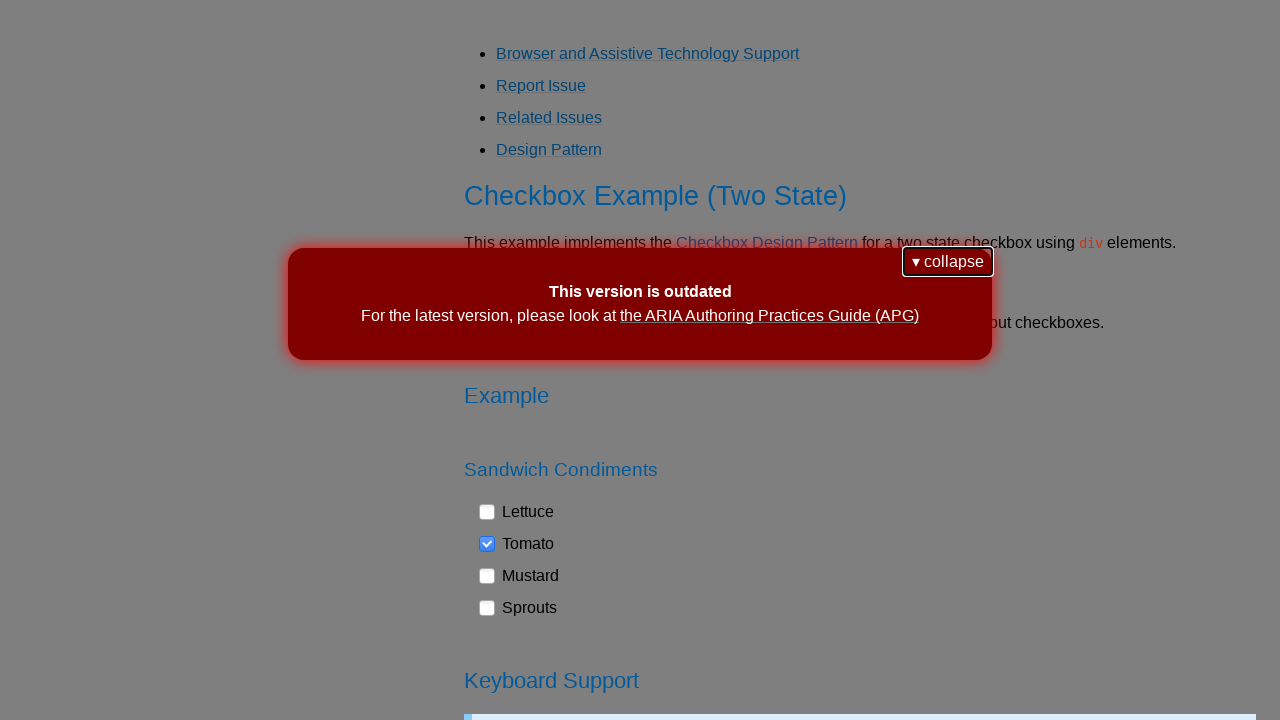

Clicked collapse button at (948, 262) on button
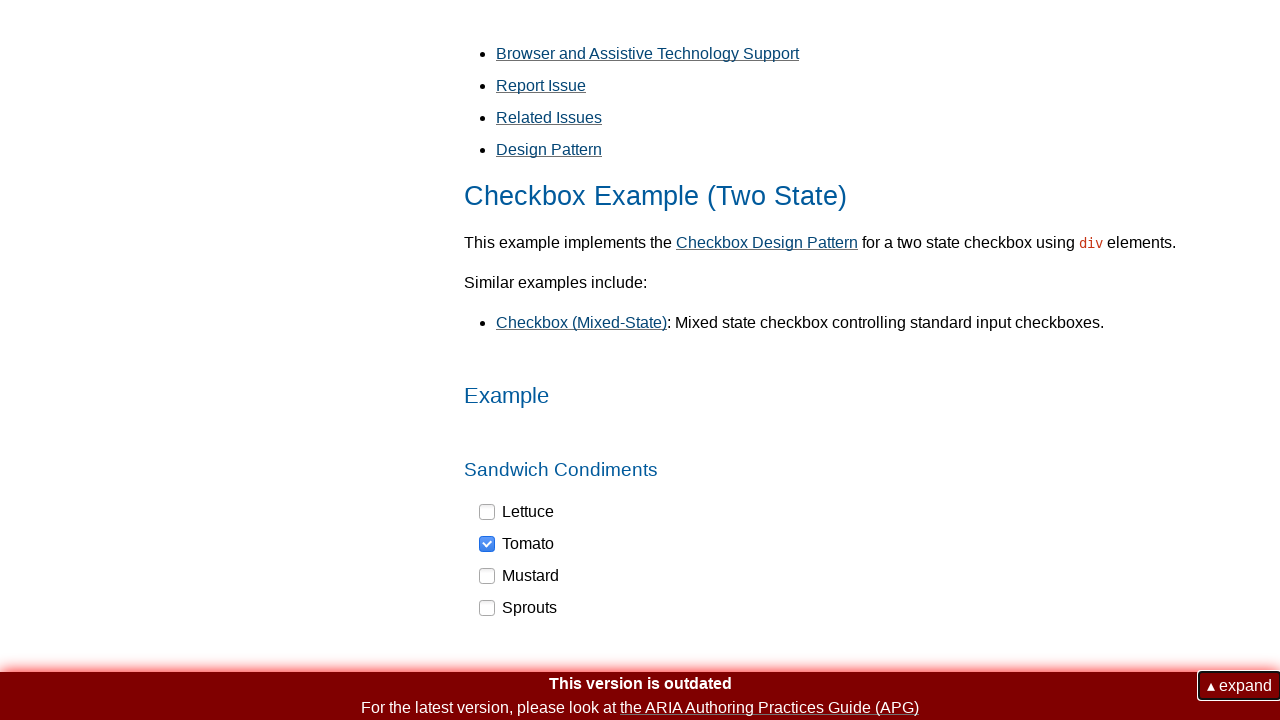

Checkboxes became visible
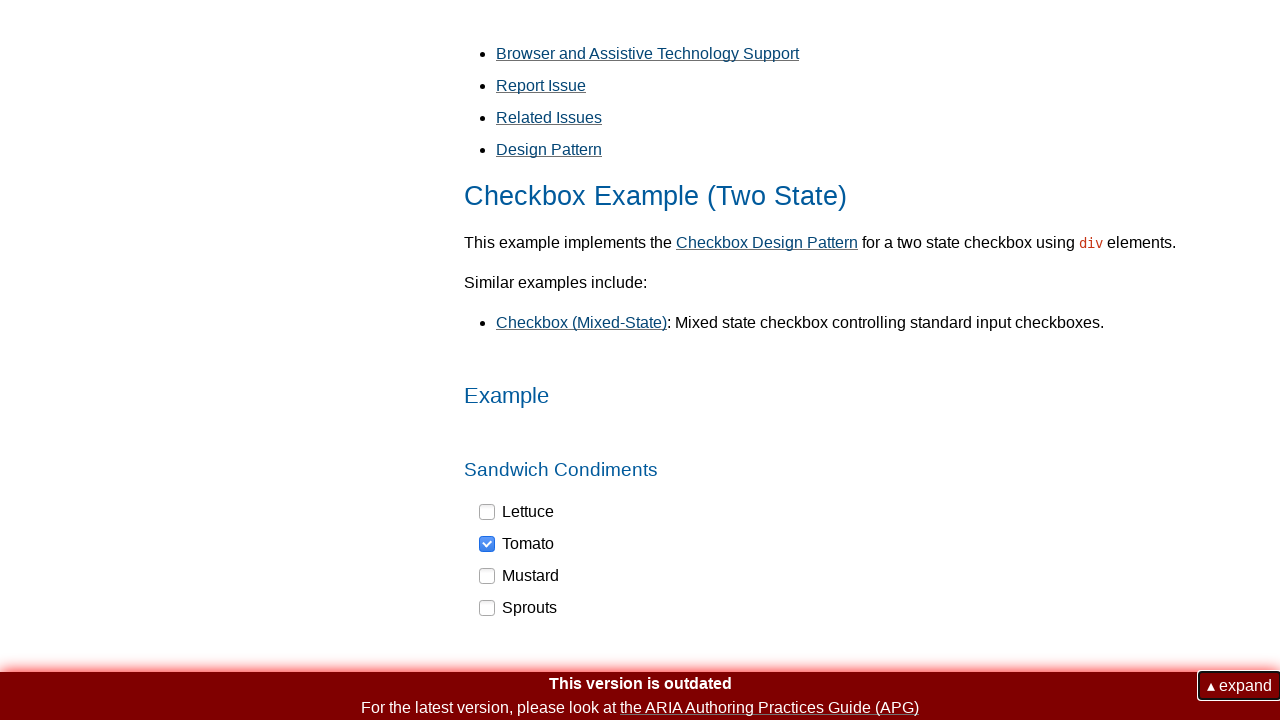

Clicked unchecked checkbox at index 0 at (517, 512) on div[role='checkbox'] >> nth=0
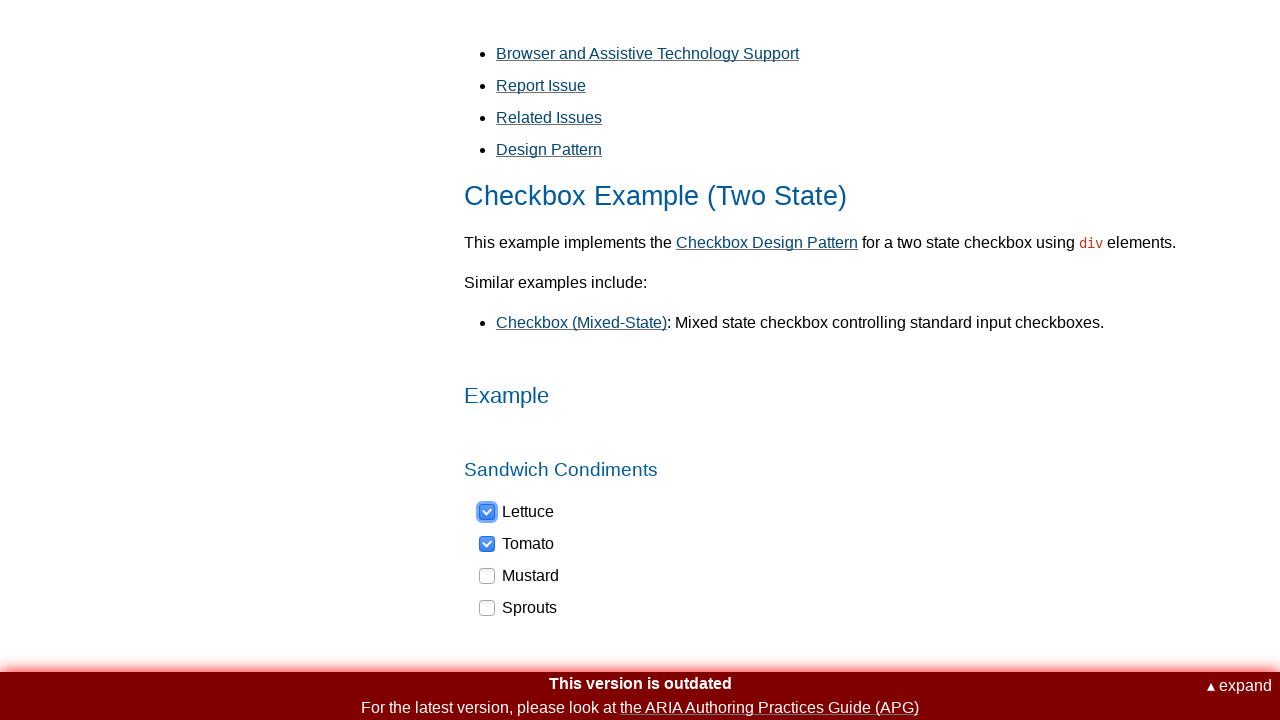

Clicked unchecked checkbox at index 2 at (520, 576) on div[role='checkbox'] >> nth=2
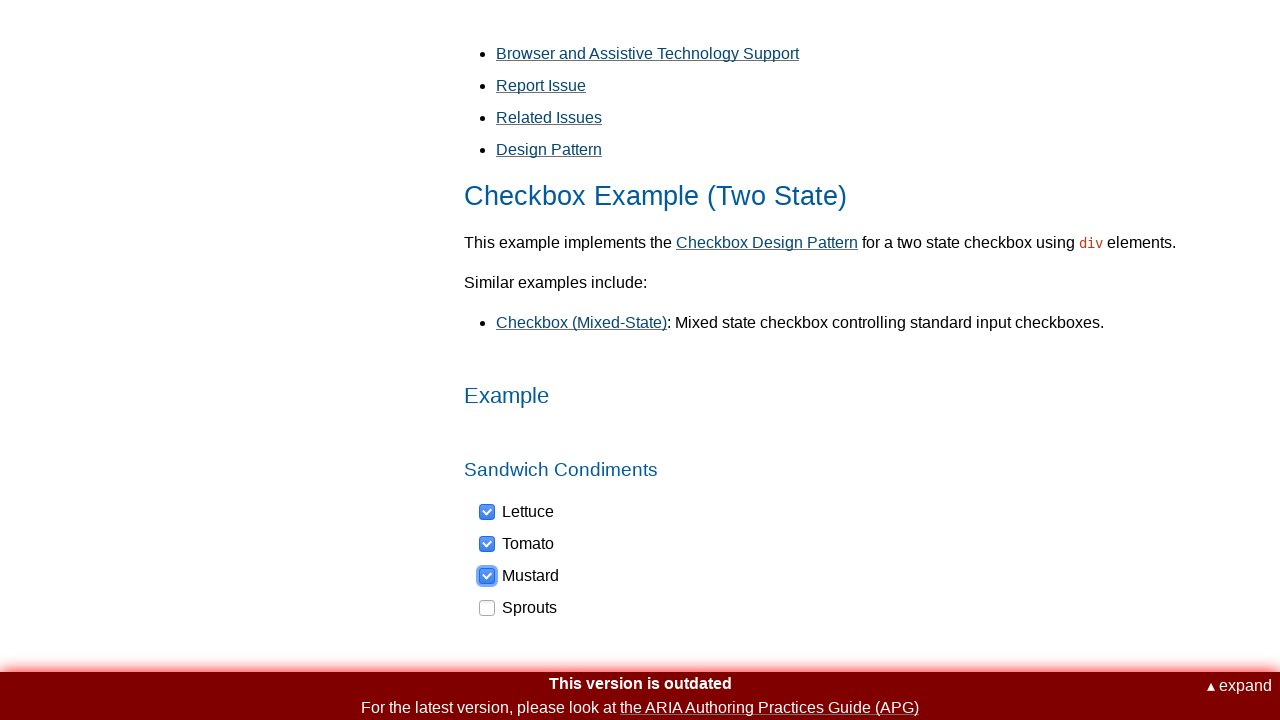

Clicked unchecked checkbox at index 3 at (519, 608) on div[role='checkbox'] >> nth=3
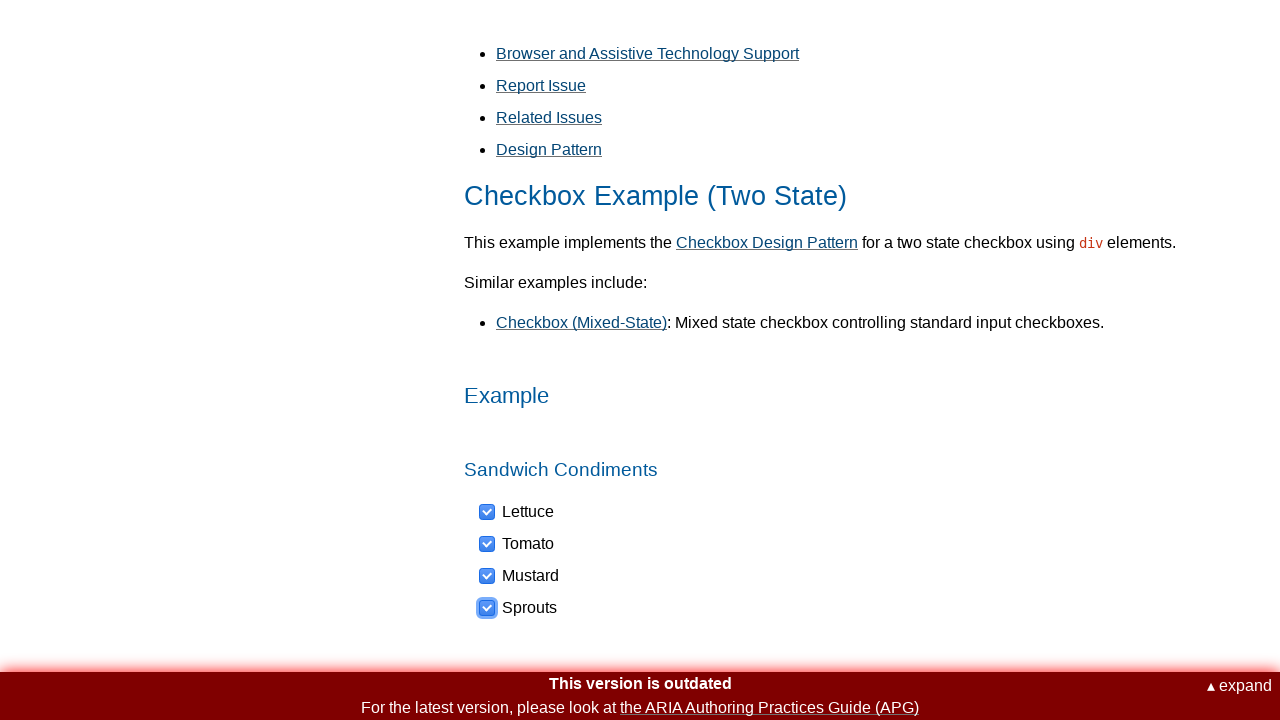

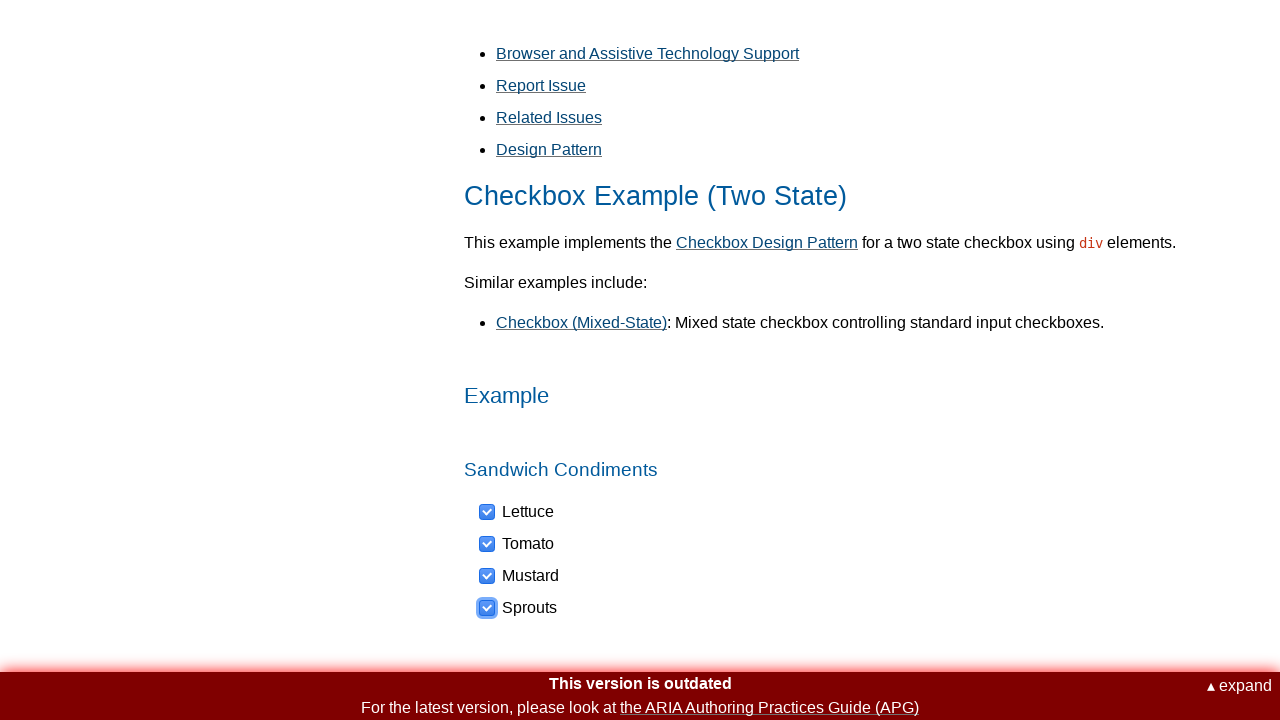